Tests navigation from Tools QA to DemoQA site by clicking a link and switching to the new tab

Starting URL: https://www.toolsqa.com/selenium-training/

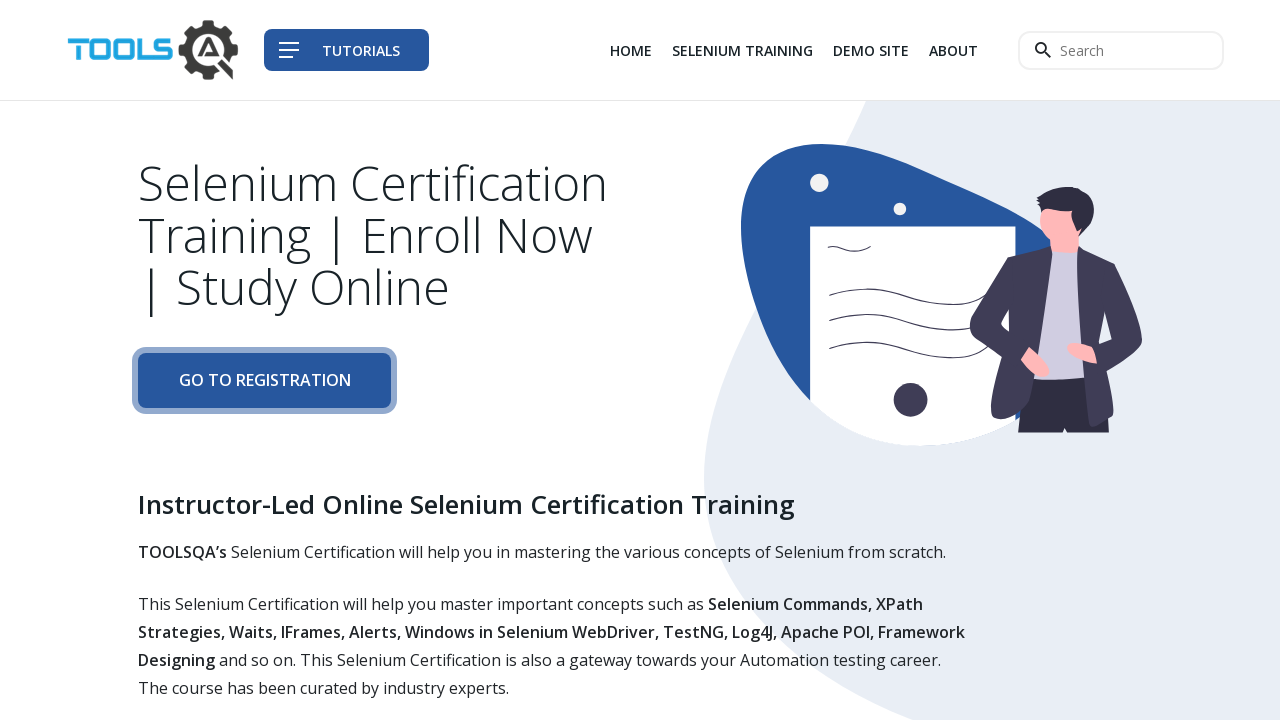

Clicked Demo Site link (third link in the list) to navigate to new tab at (871, 50) on div.col-auto li:nth-child(3) a
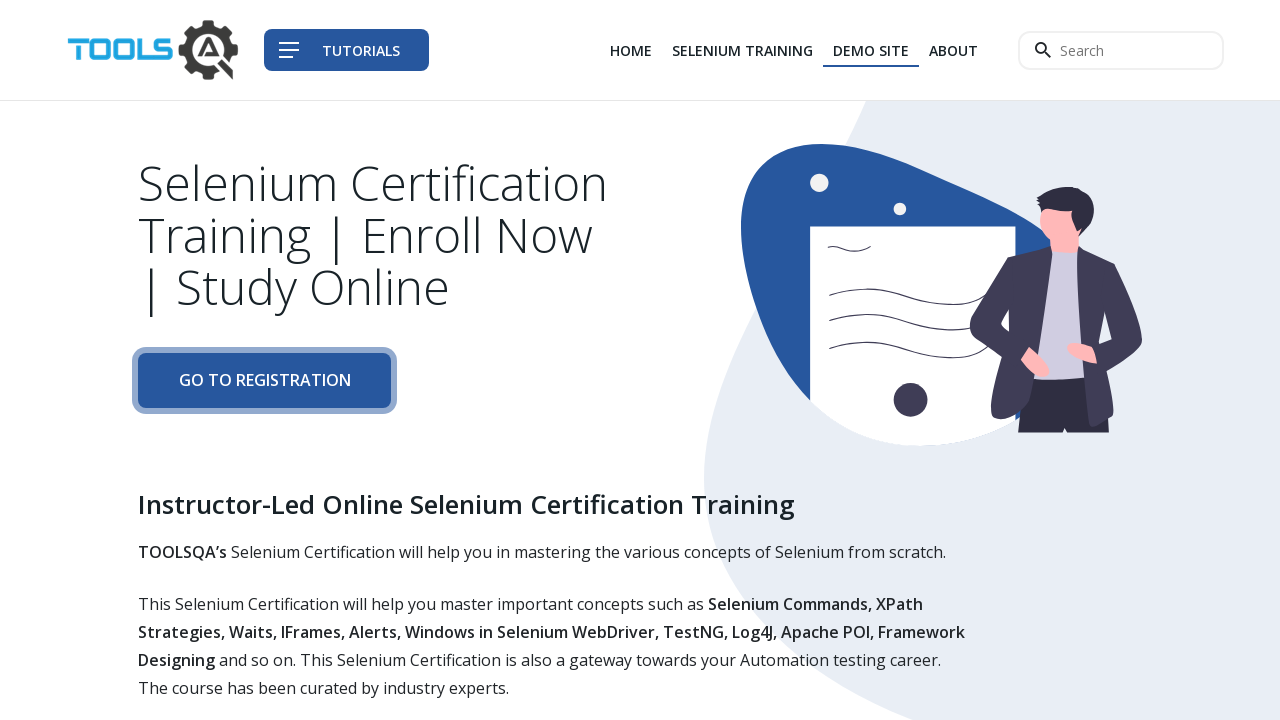

New tab loaded and ready
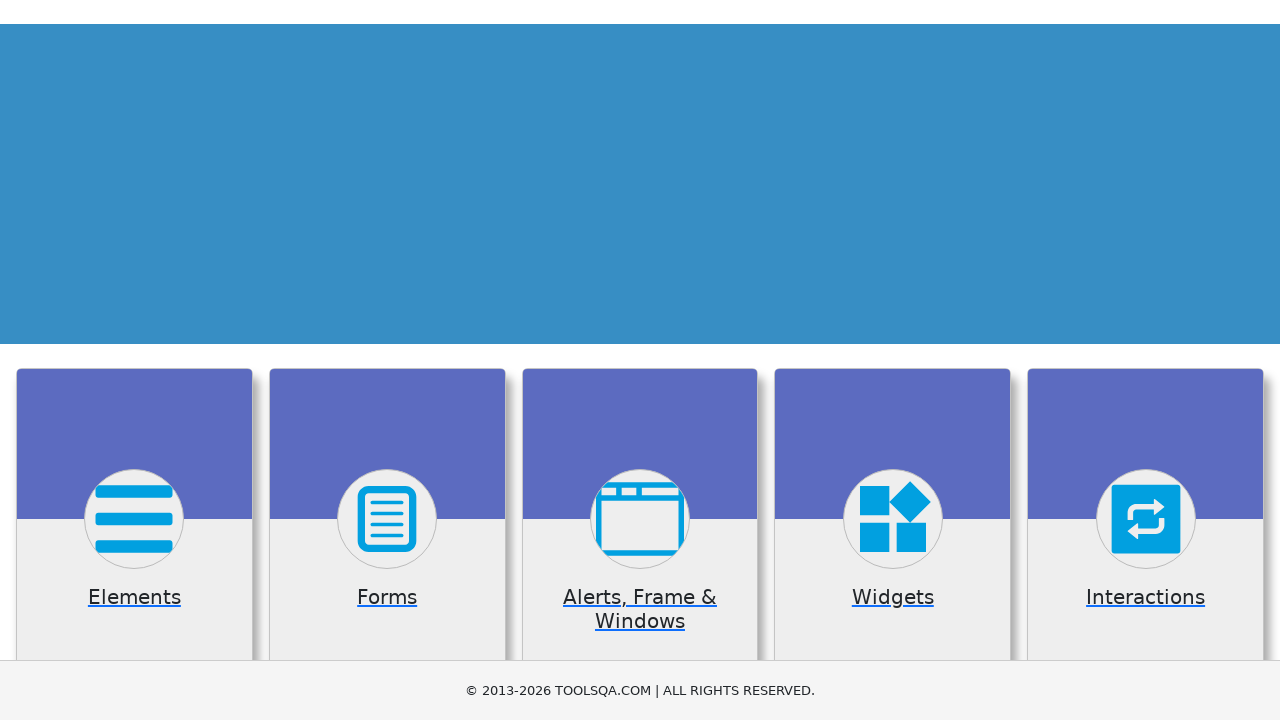

Verified navigation to DemoQA site (https://demoqa.com/)
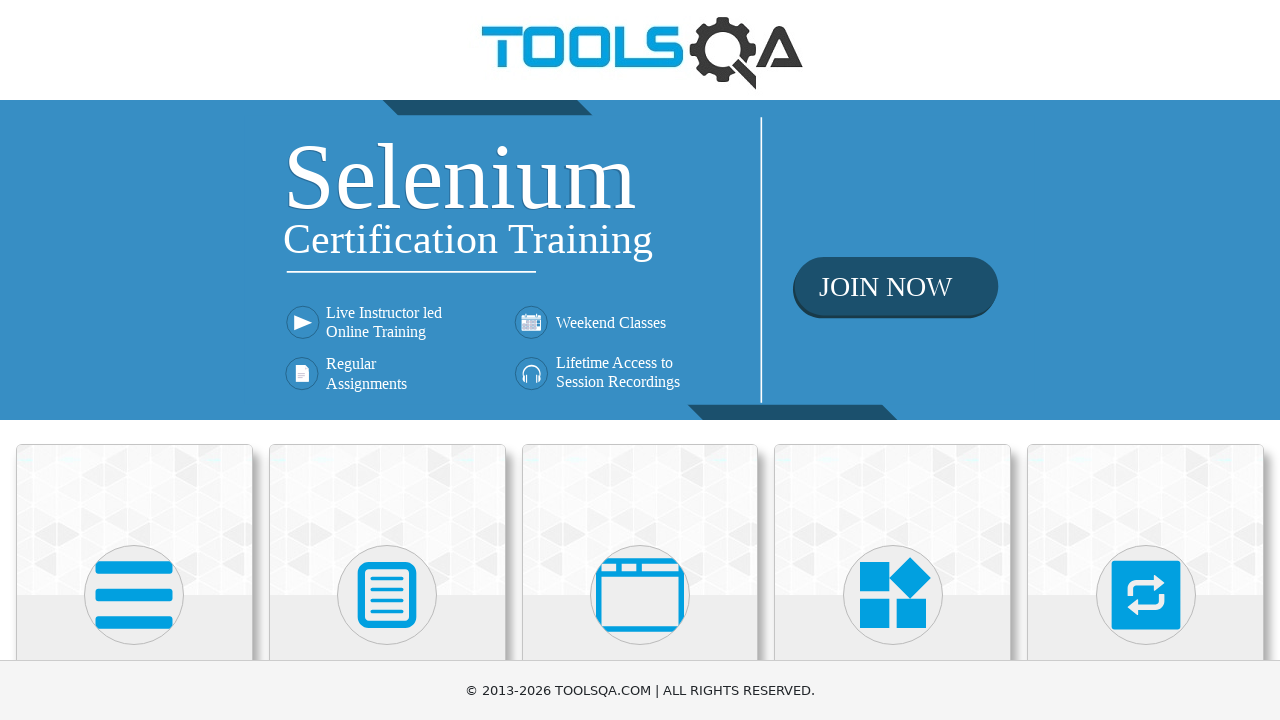

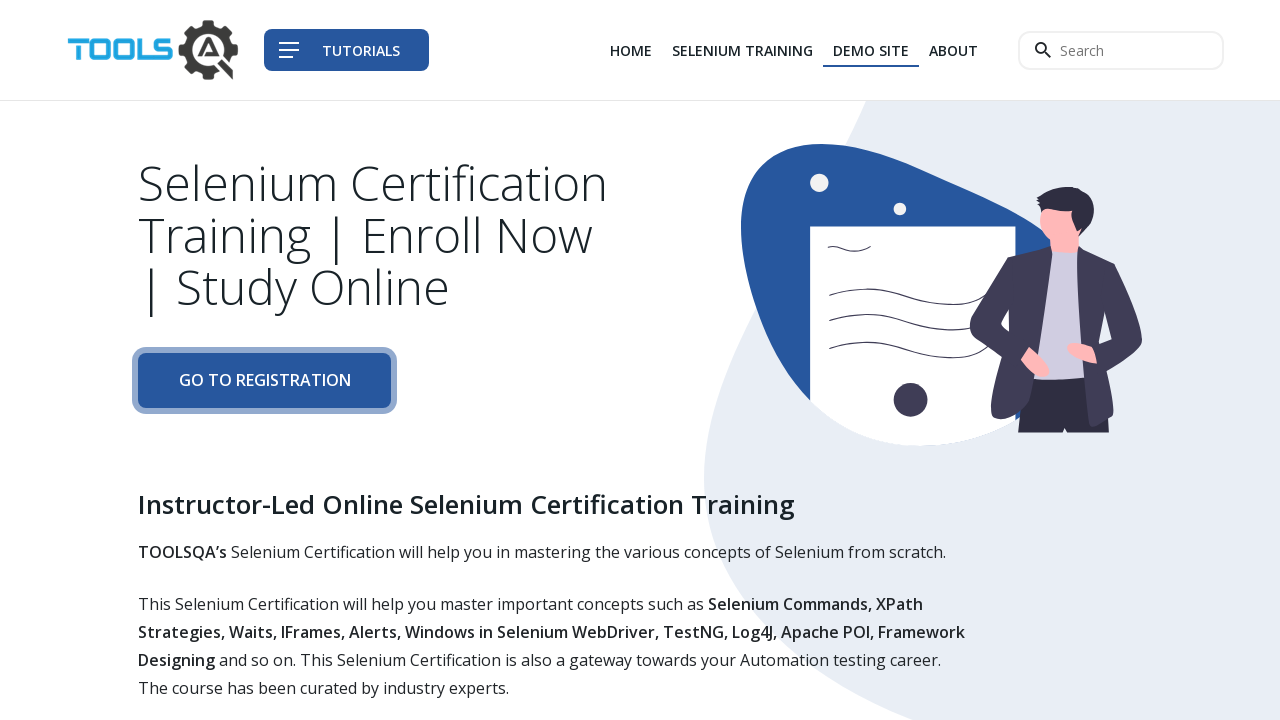